Tests the search functionality on ebookjapan by filling the search box with a keyword and pressing Enter to submit the search

Starting URL: https://ebookjapan.yahoo.co.jp/free/

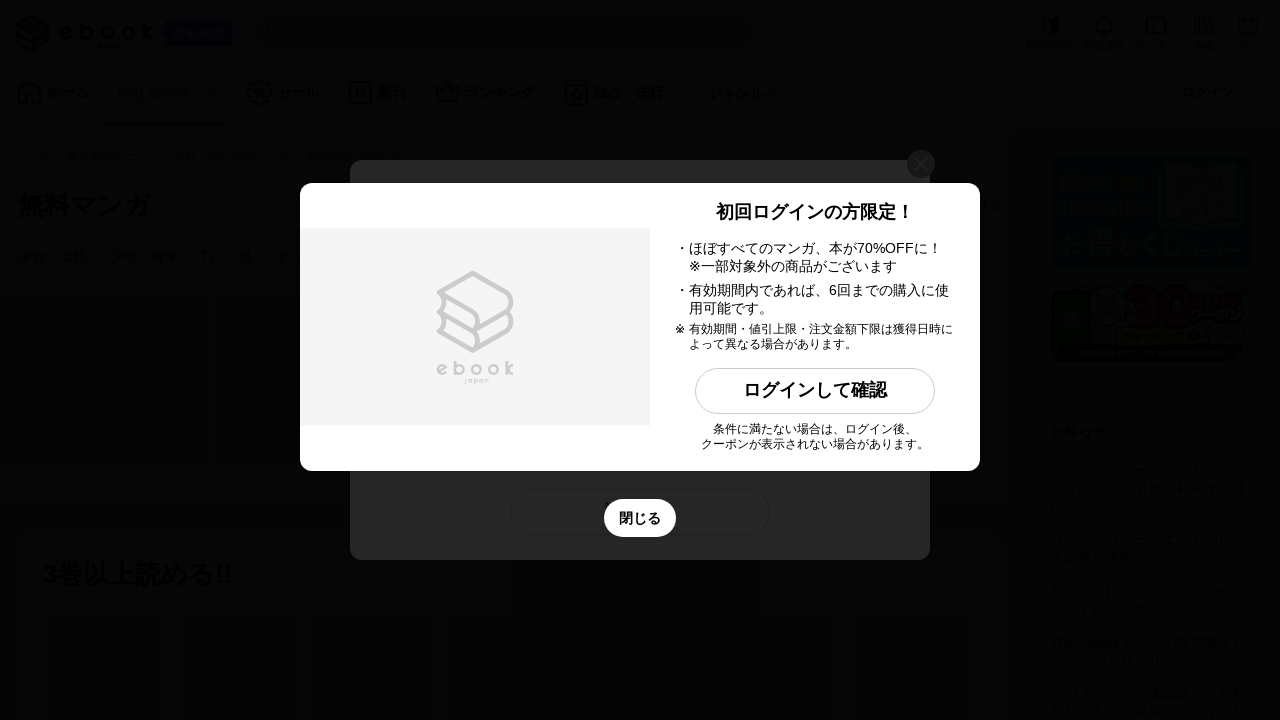

Filled search box with keyword 'manga adventure' on #wrapper > header > div.header__contents.header-contents > div.search-form.heade
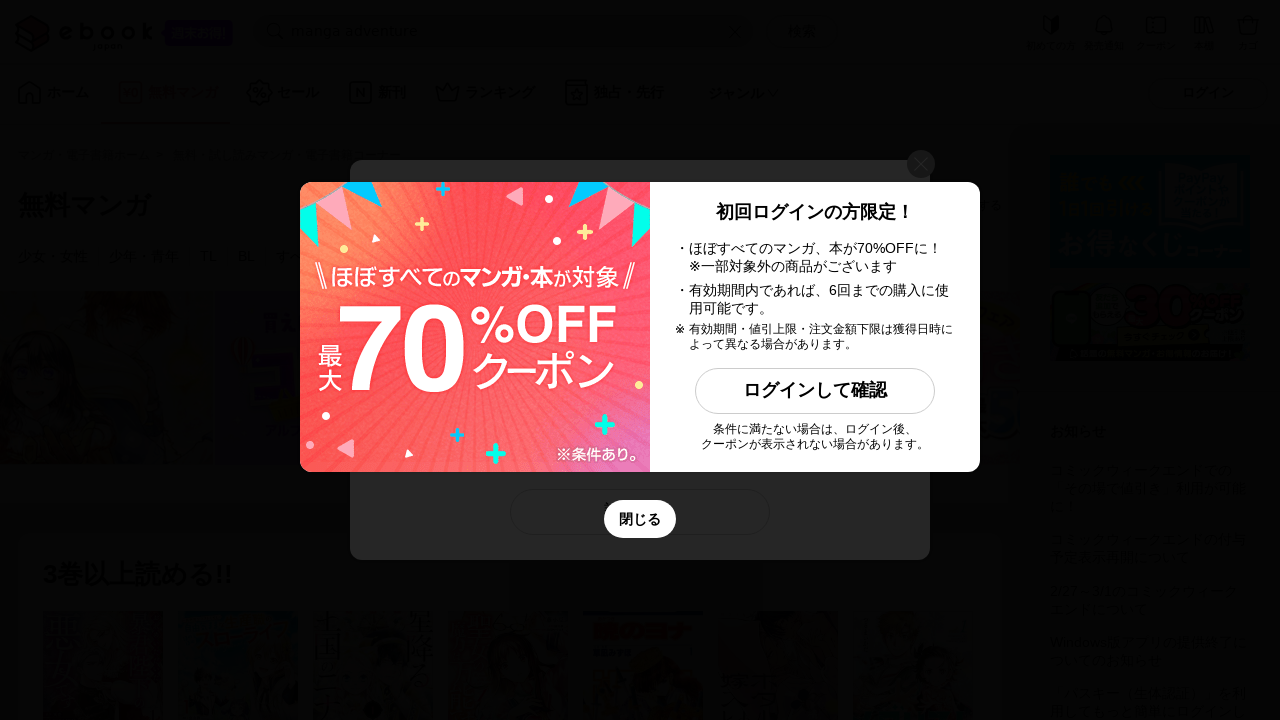

Pressed Enter to submit search
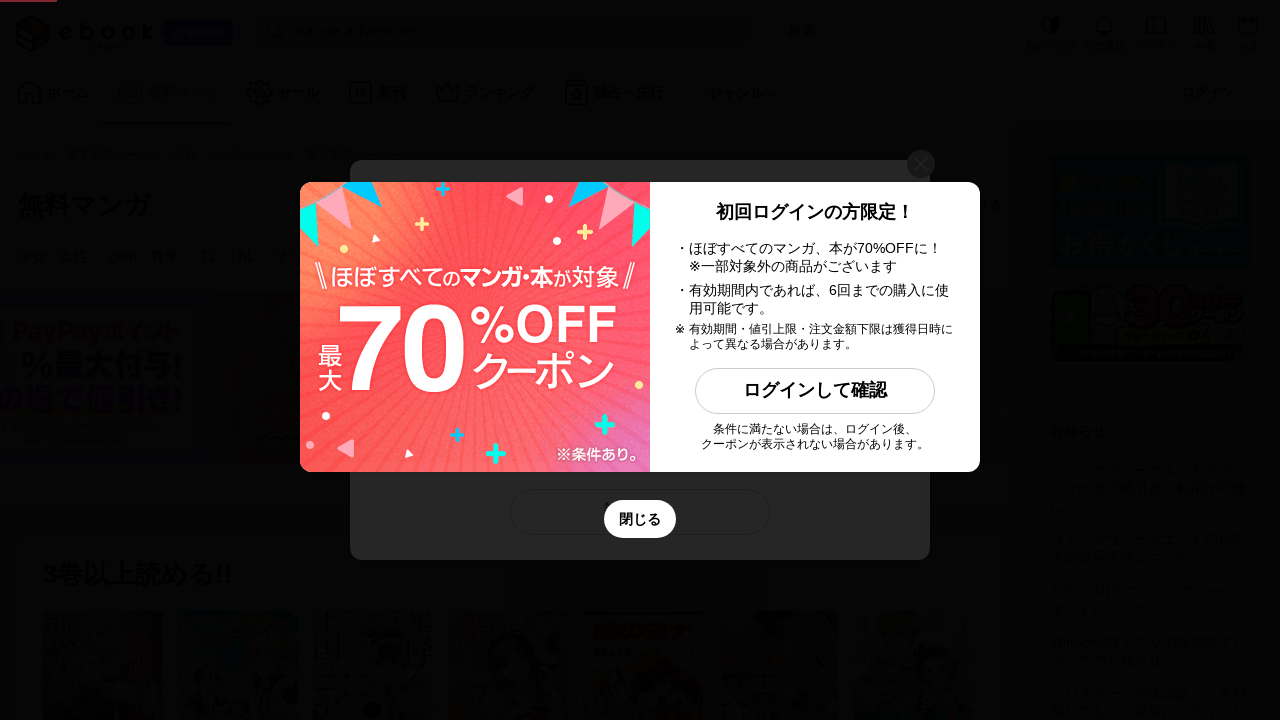

Search results loaded and page reached network idle state
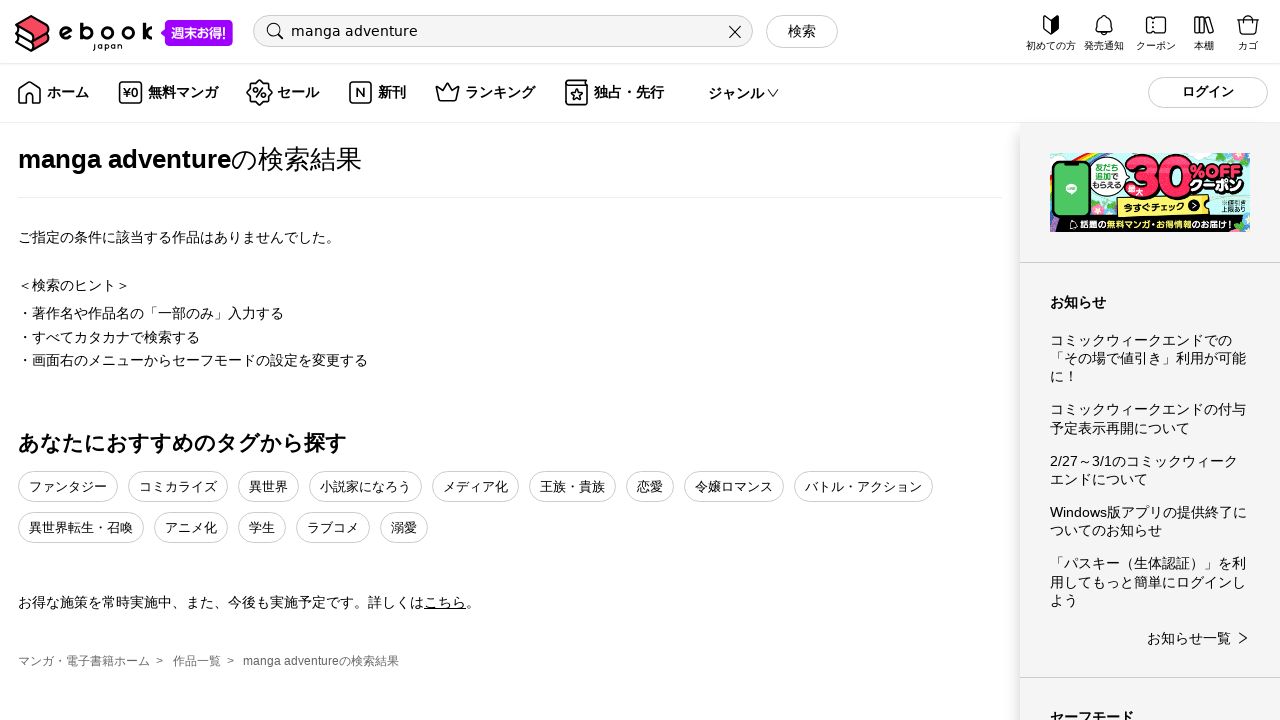

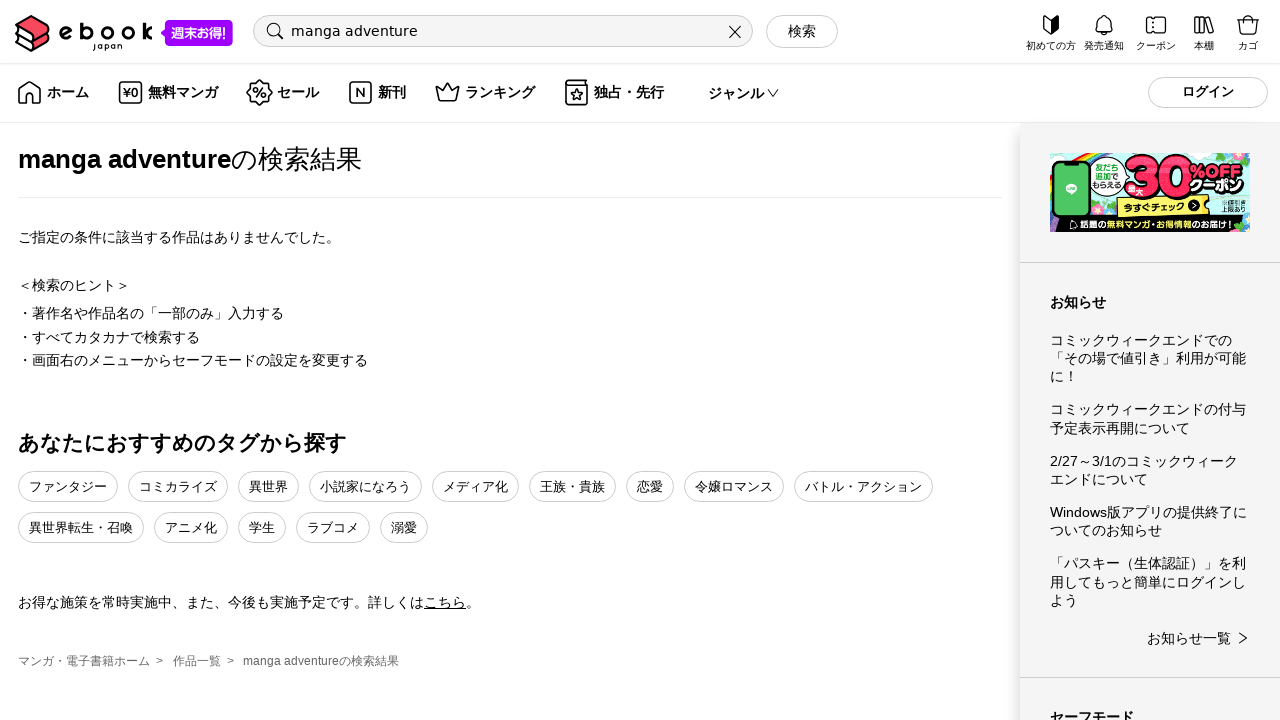